Tests search functionality on testotomasyonu.com by navigating to the homepage, verifying the URL, searching for "phone", and verifying that search results are found

Starting URL: https://www.testotomasyonu.com

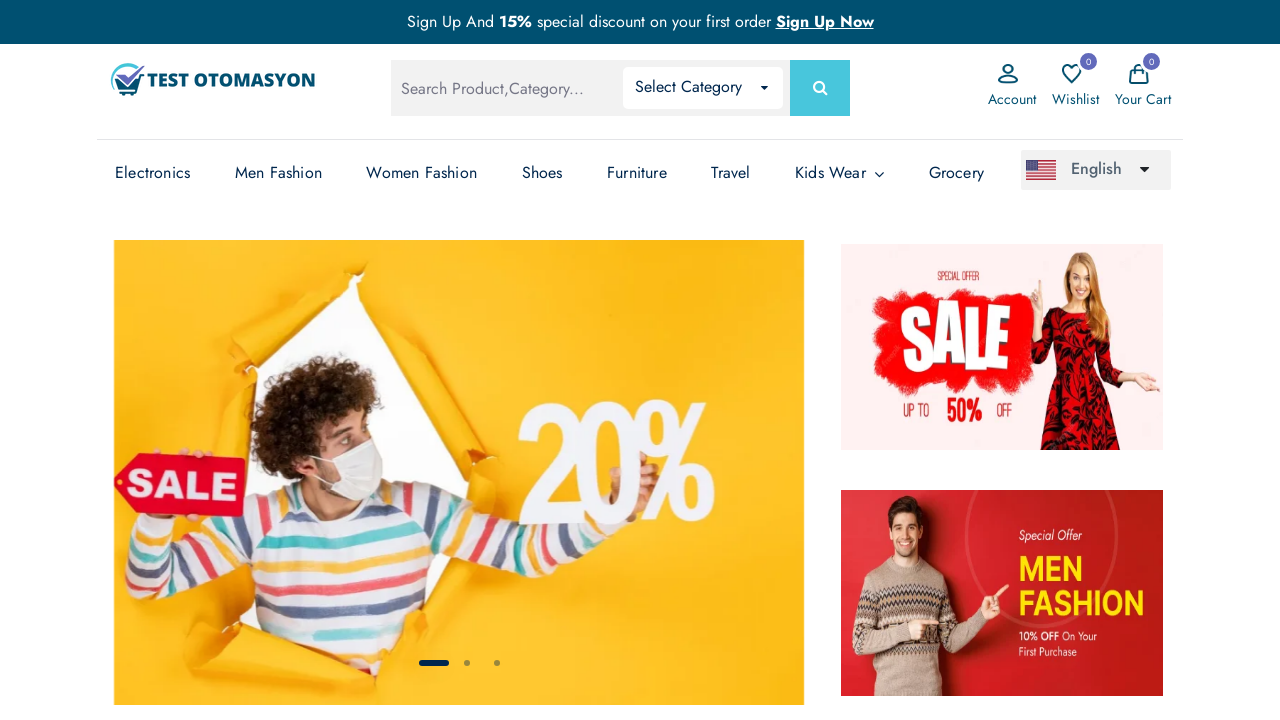

Verified that the current URL is https://www.testotomasyonu.com/
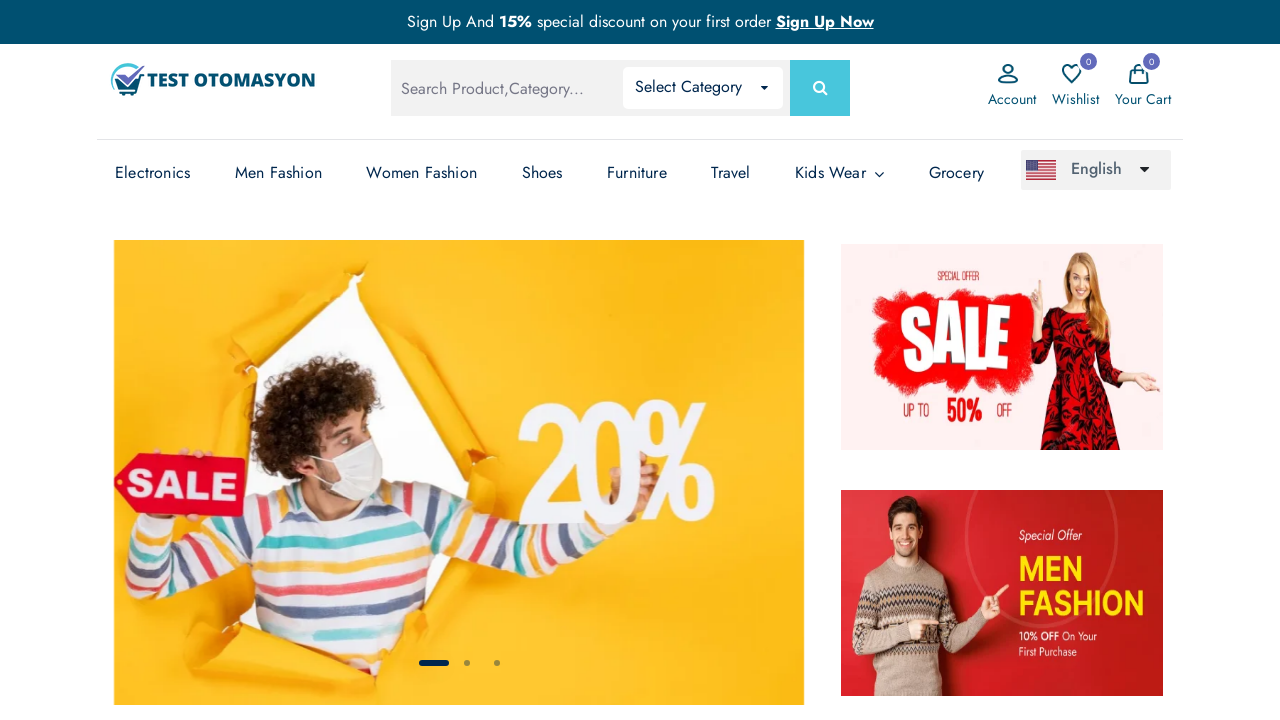

Filled search box with 'phone' on #global-search
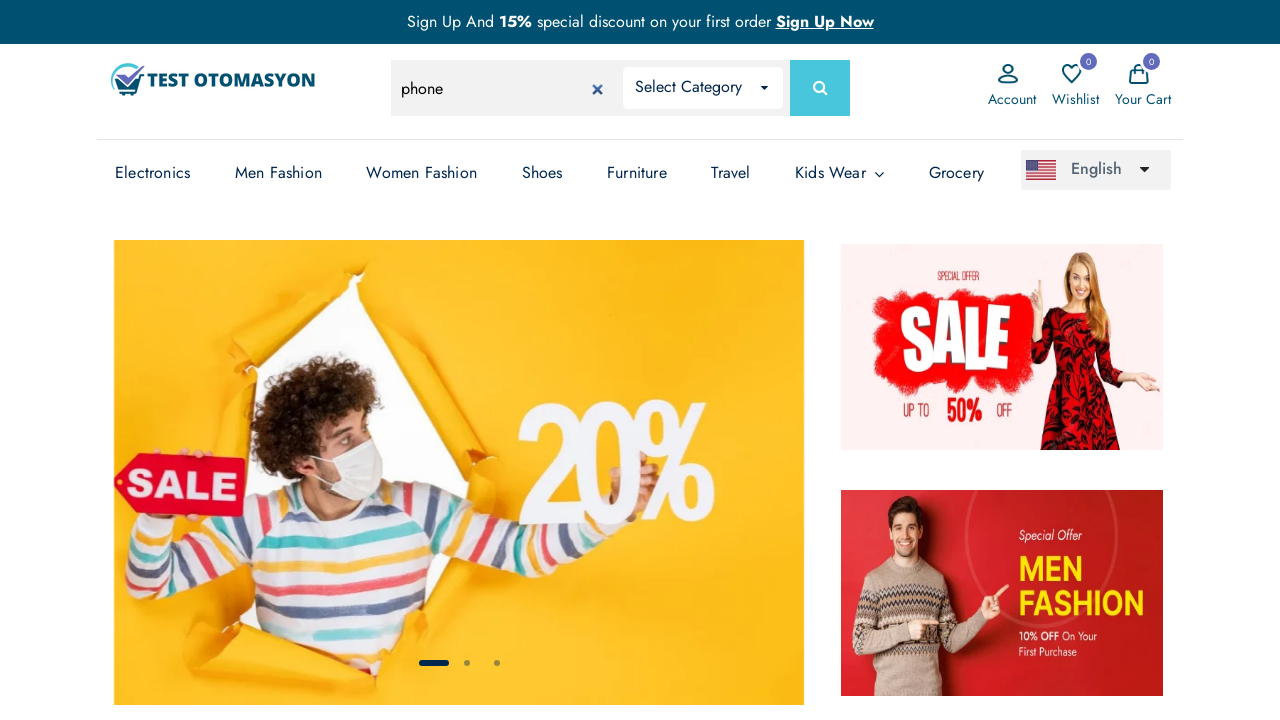

Pressed Enter to submit the search for 'phone' on #global-search
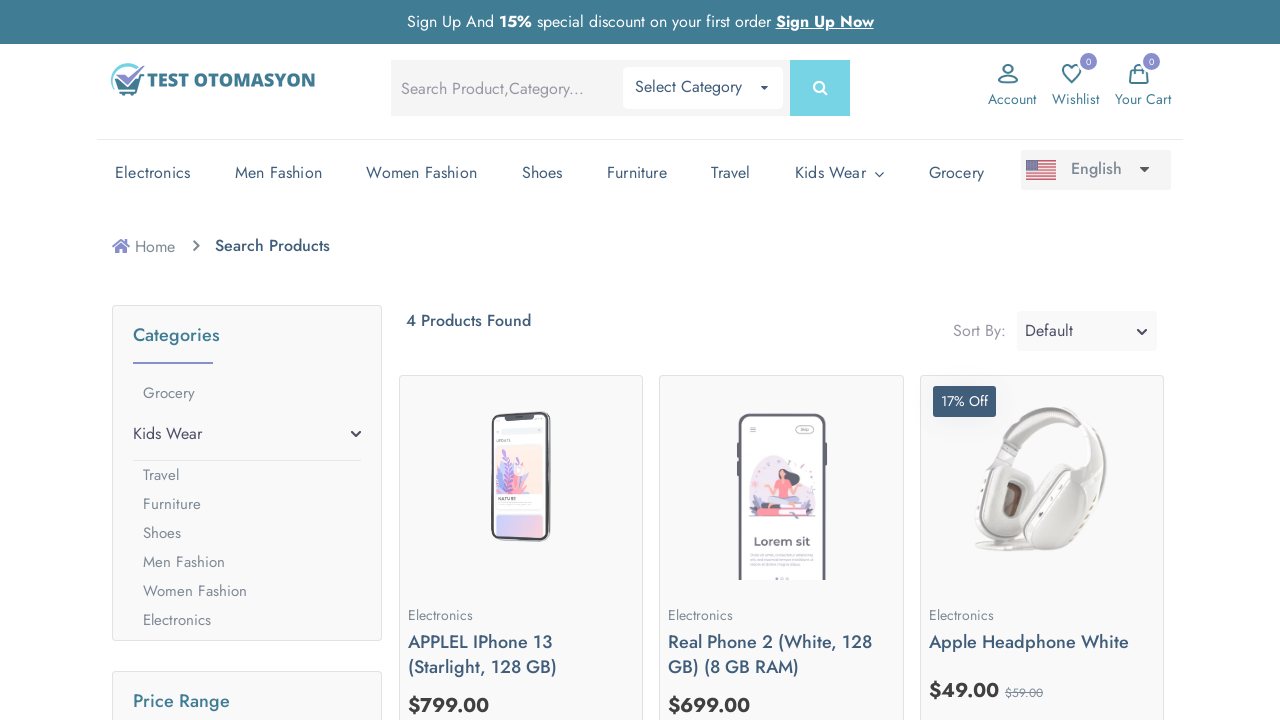

Search results loaded and product count element appeared
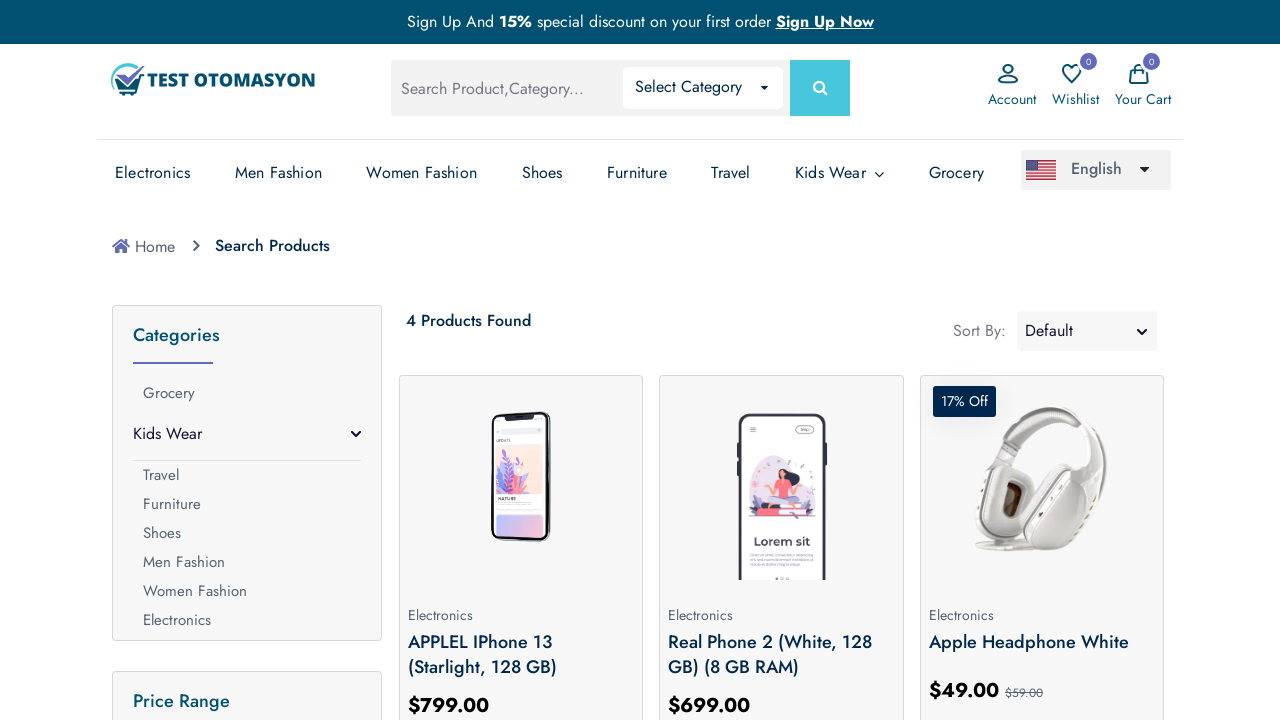

Retrieved product count text: '4 Products Found'
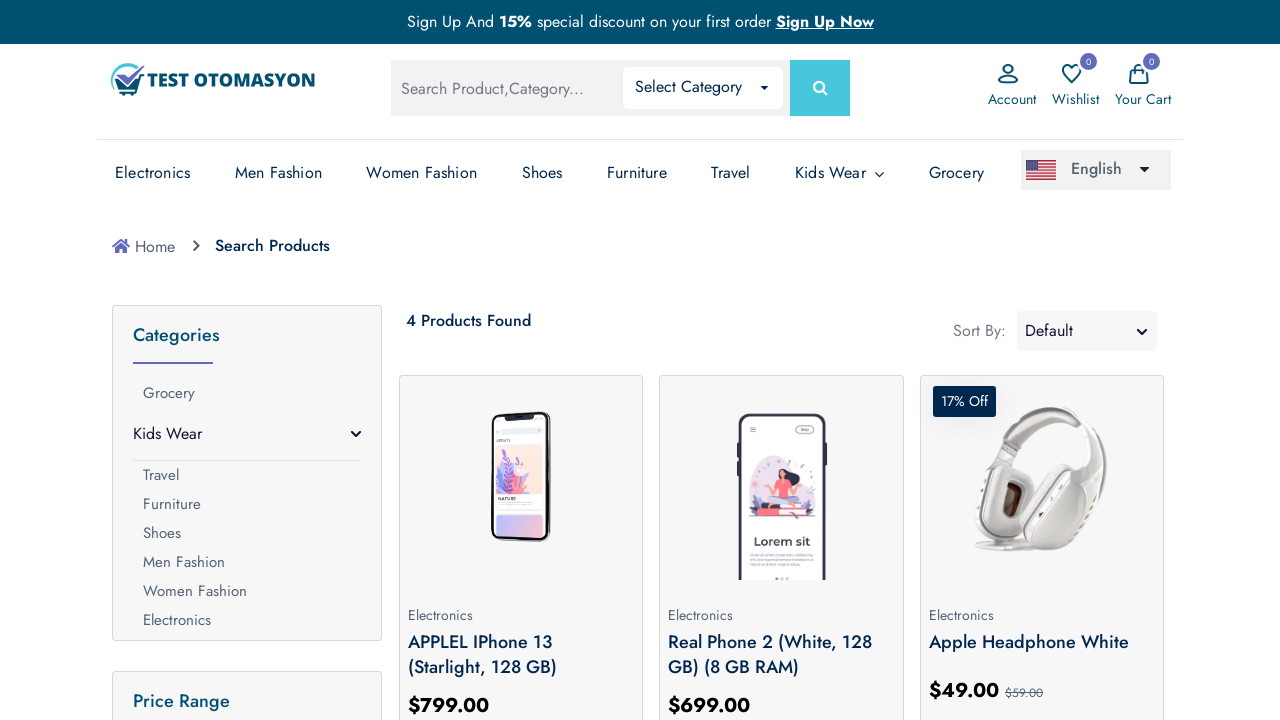

Verified that search results contain products (not '0 Products Found')
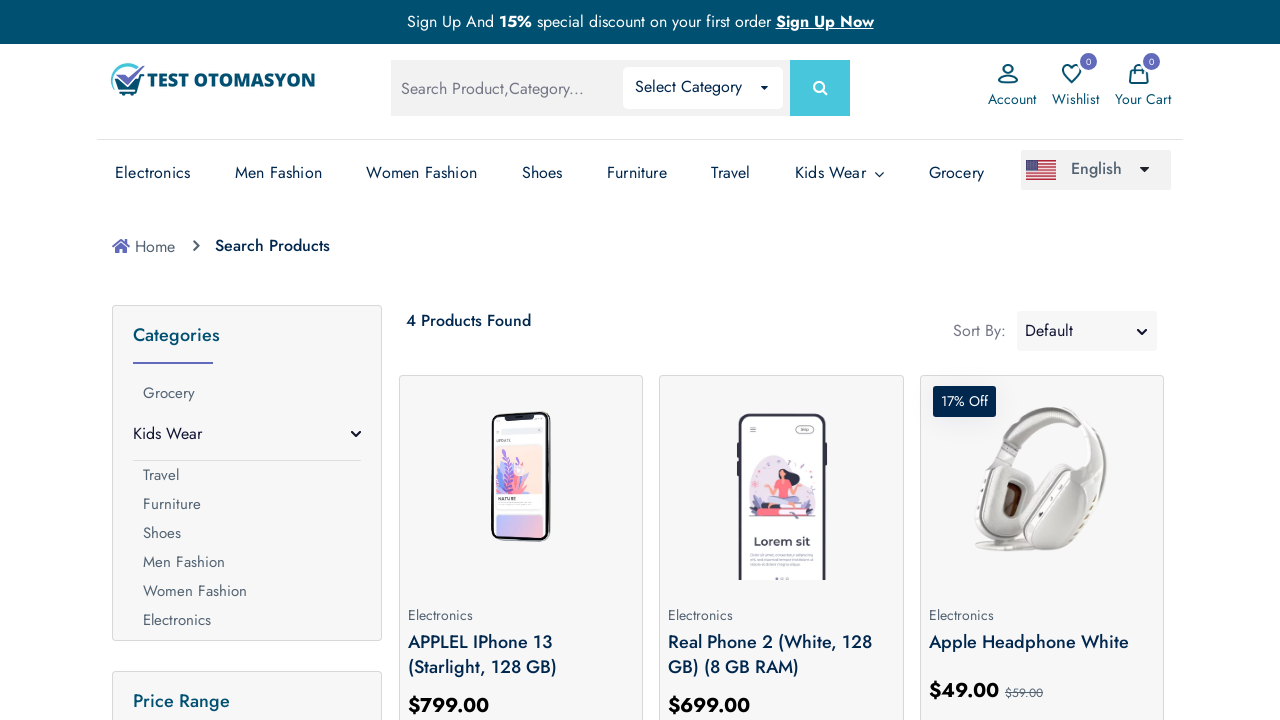

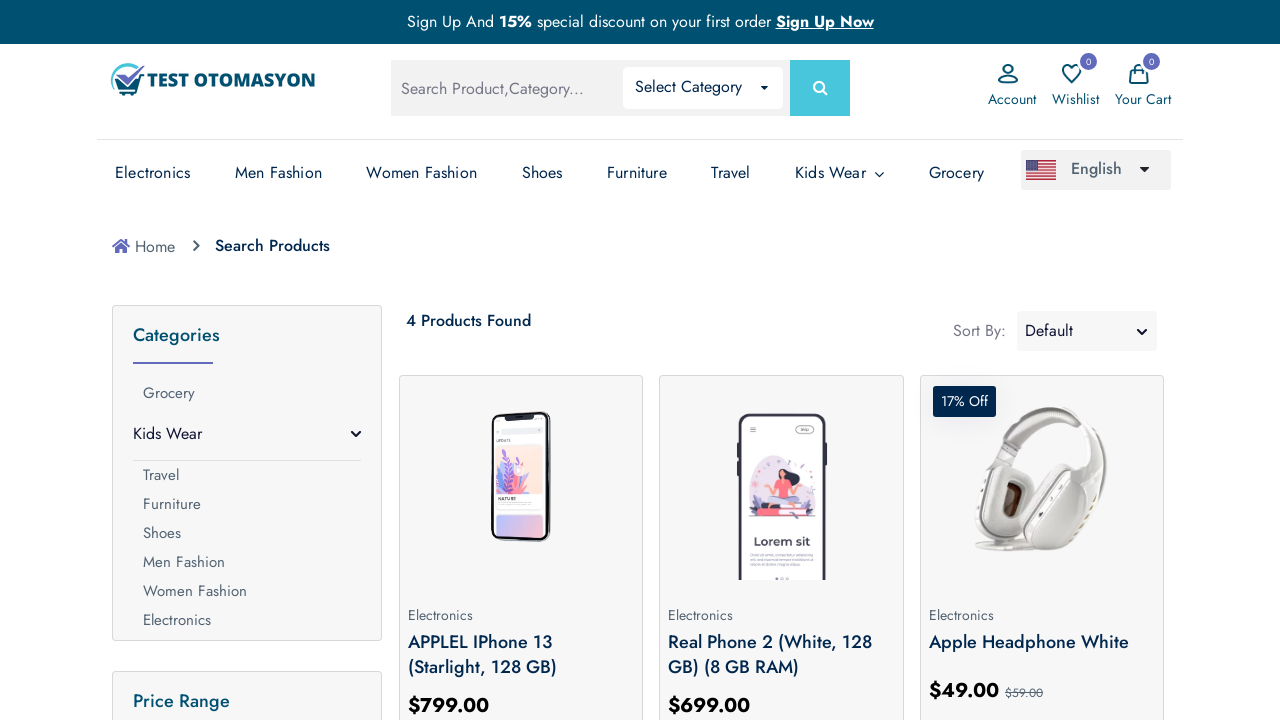